Tests sortable interaction behavior by hovering over items and performing multiple drag operations

Starting URL: https://demoqa.com/sortable

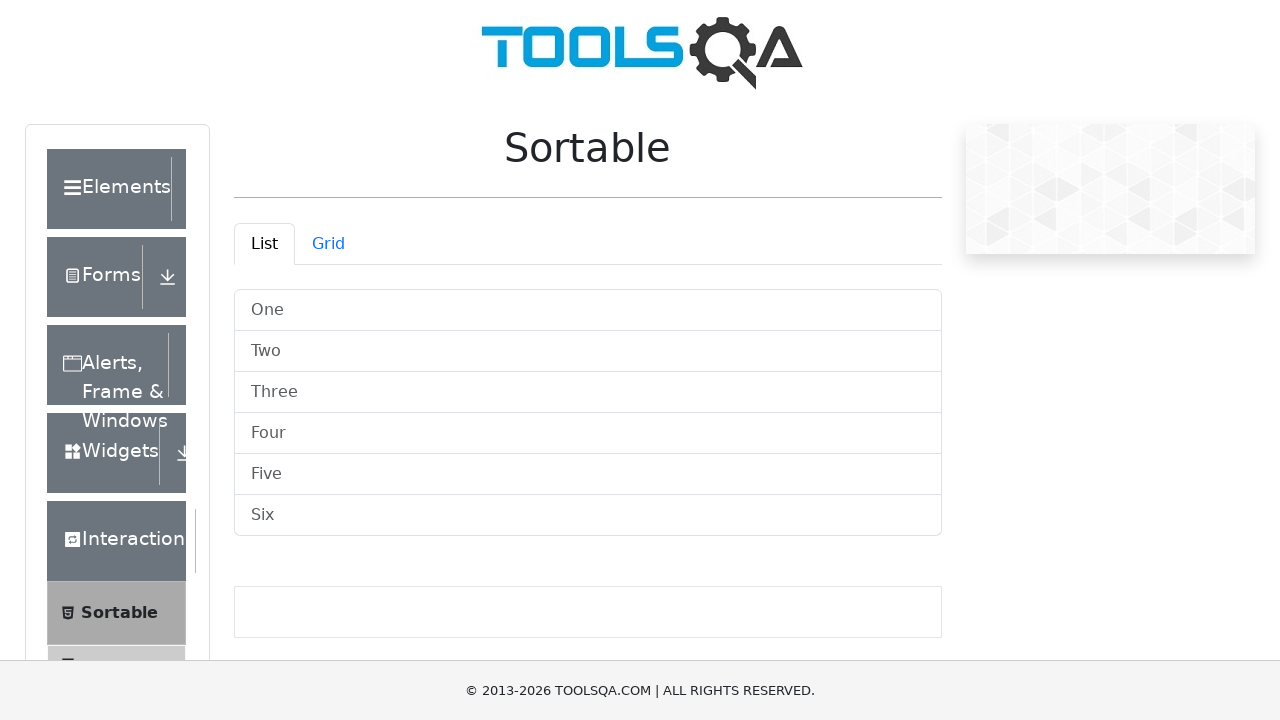

Waited for list items to load in sortable list
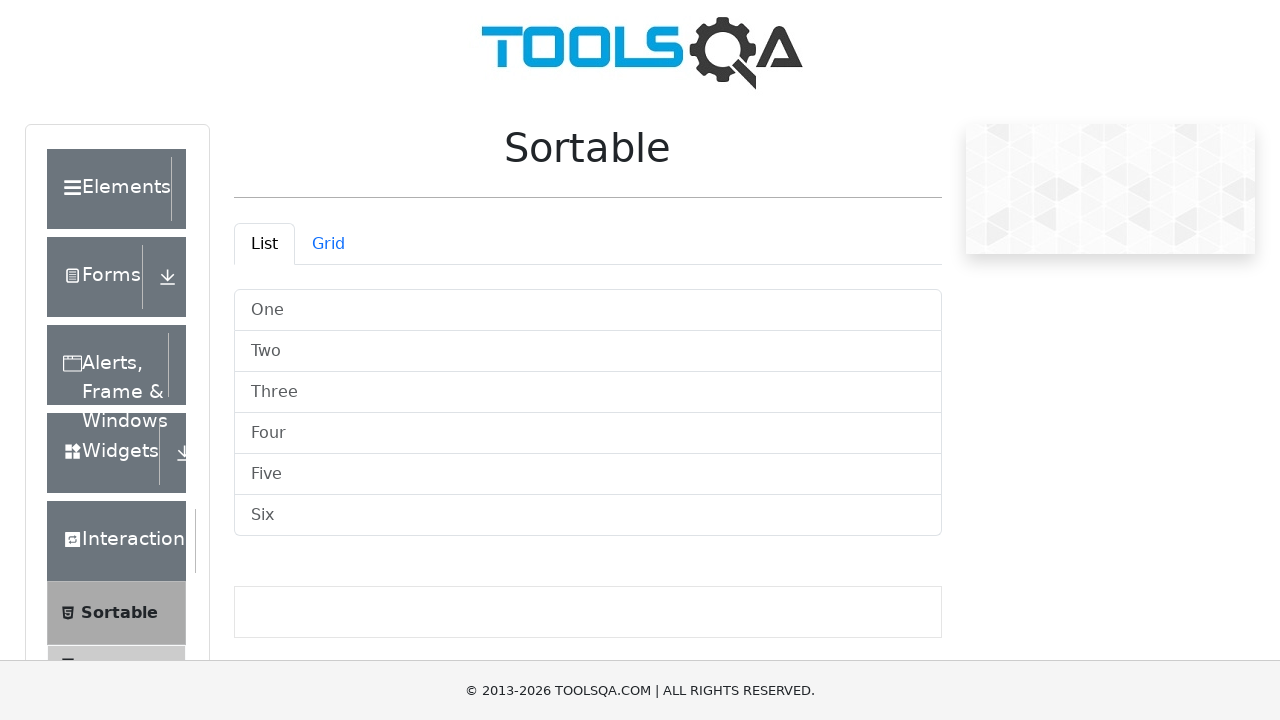

Retrieved all list items from sortable list
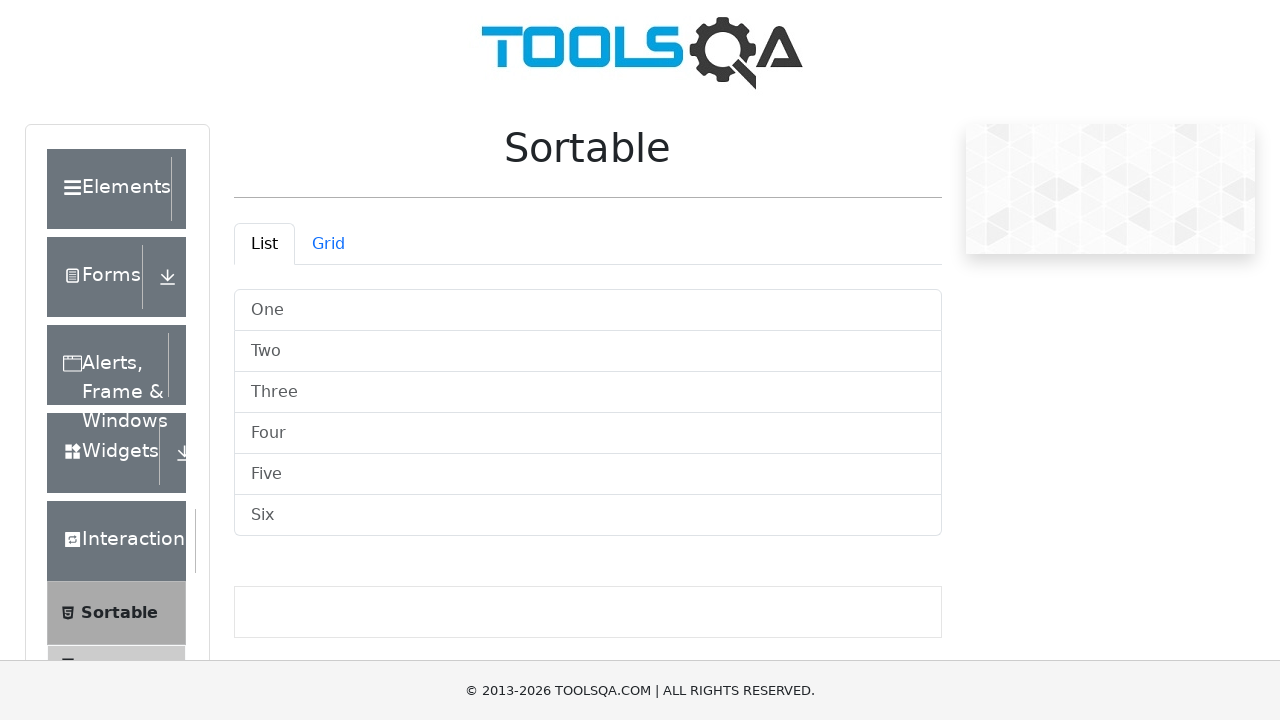

Hovered over the first list item at (588, 310) on #demo-tabpane-list .list-group-item >> nth=0
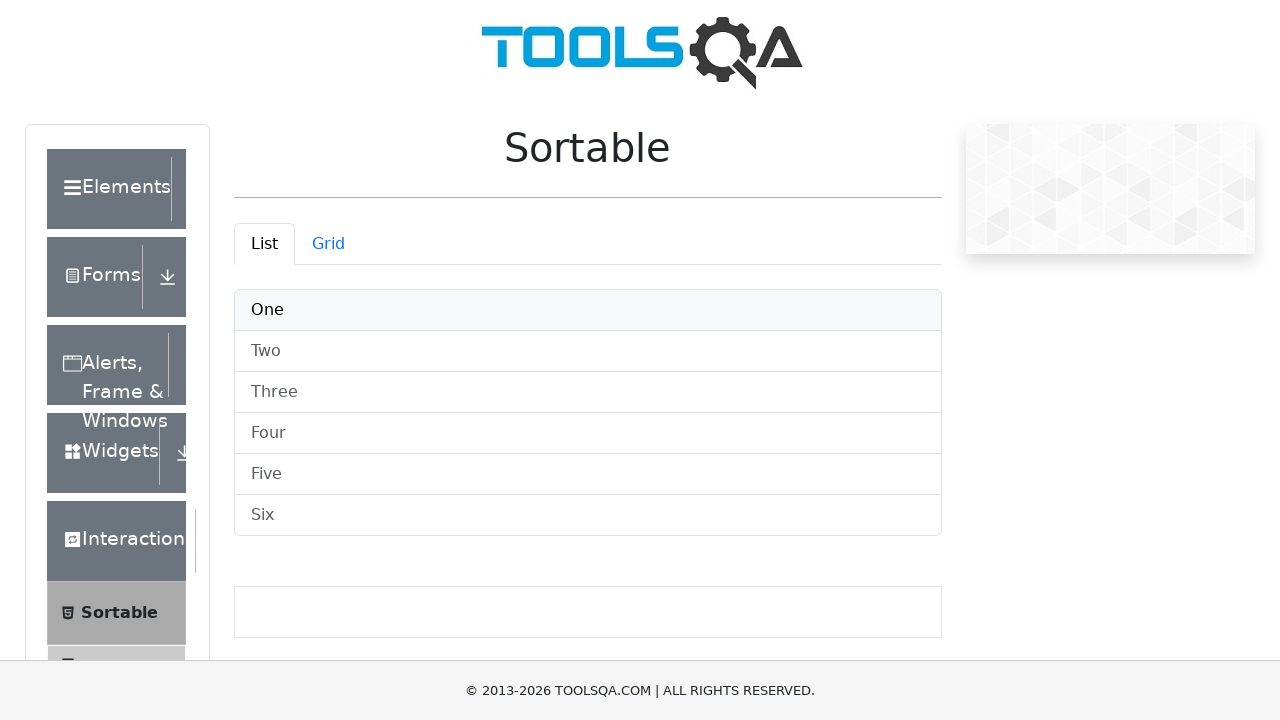

Dragged first item to third position at (588, 392)
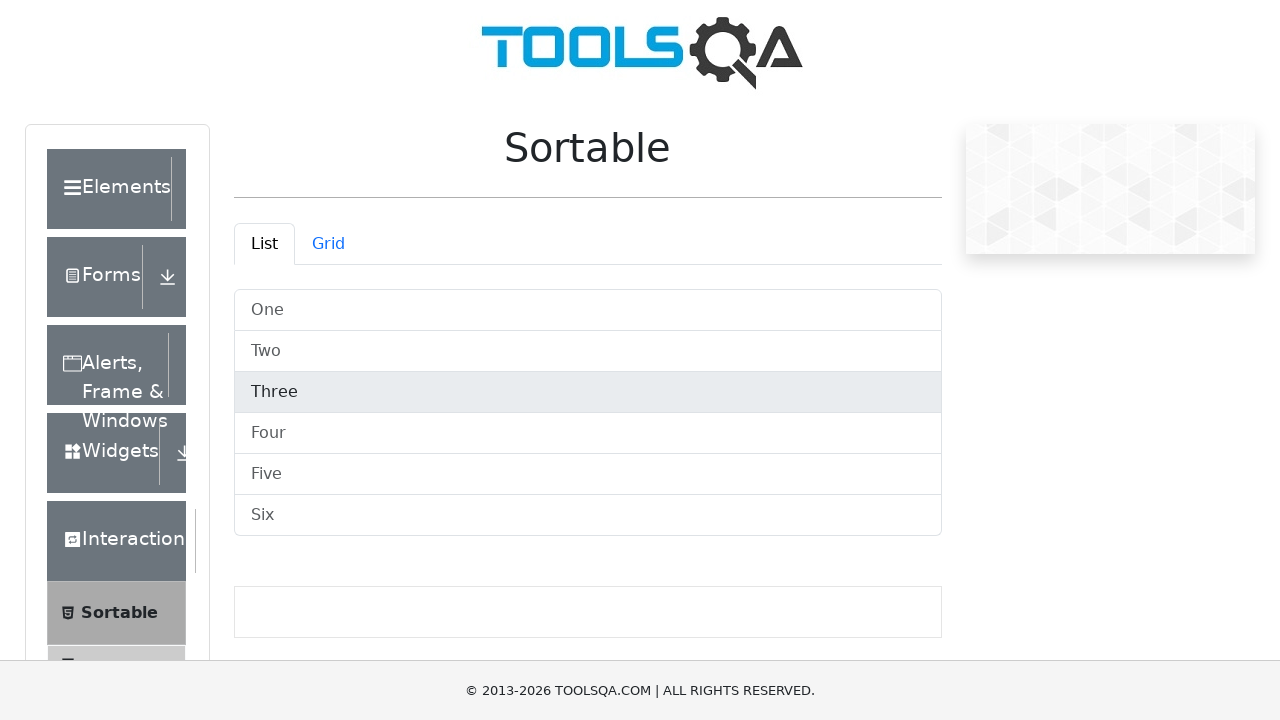

Waited 500ms for drag animation to complete
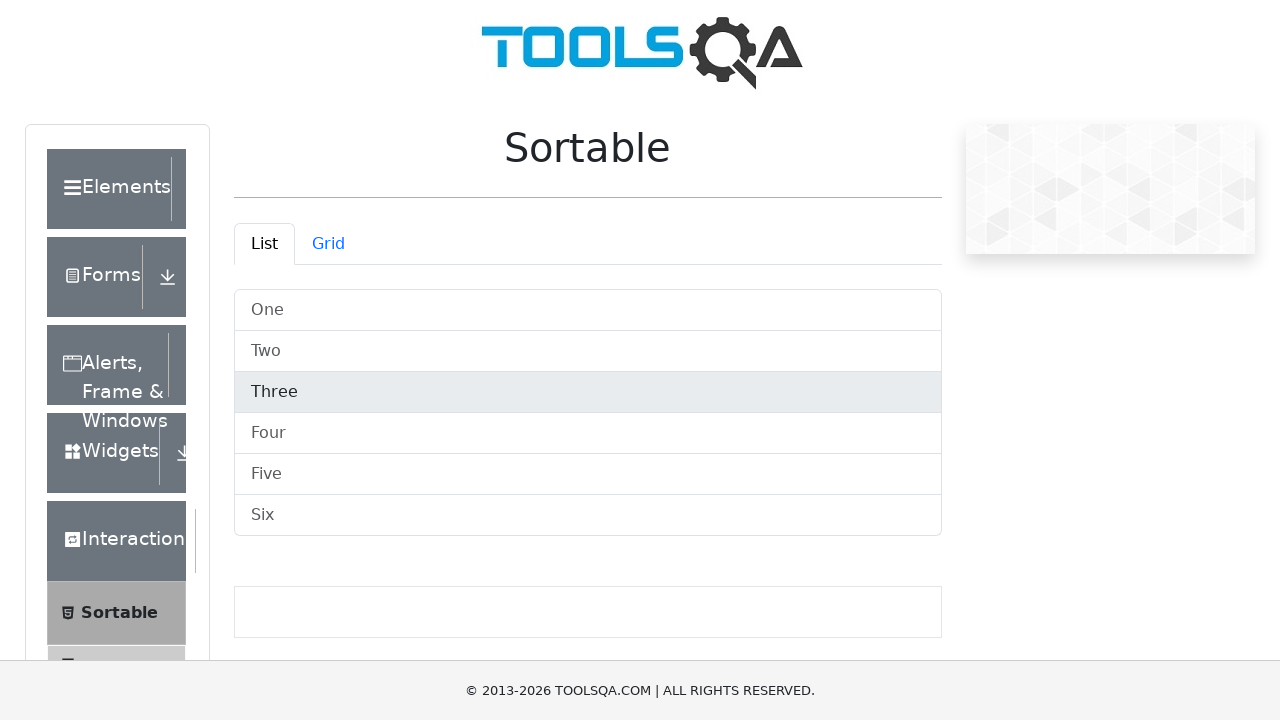

Retrieved updated list items after first drag operation
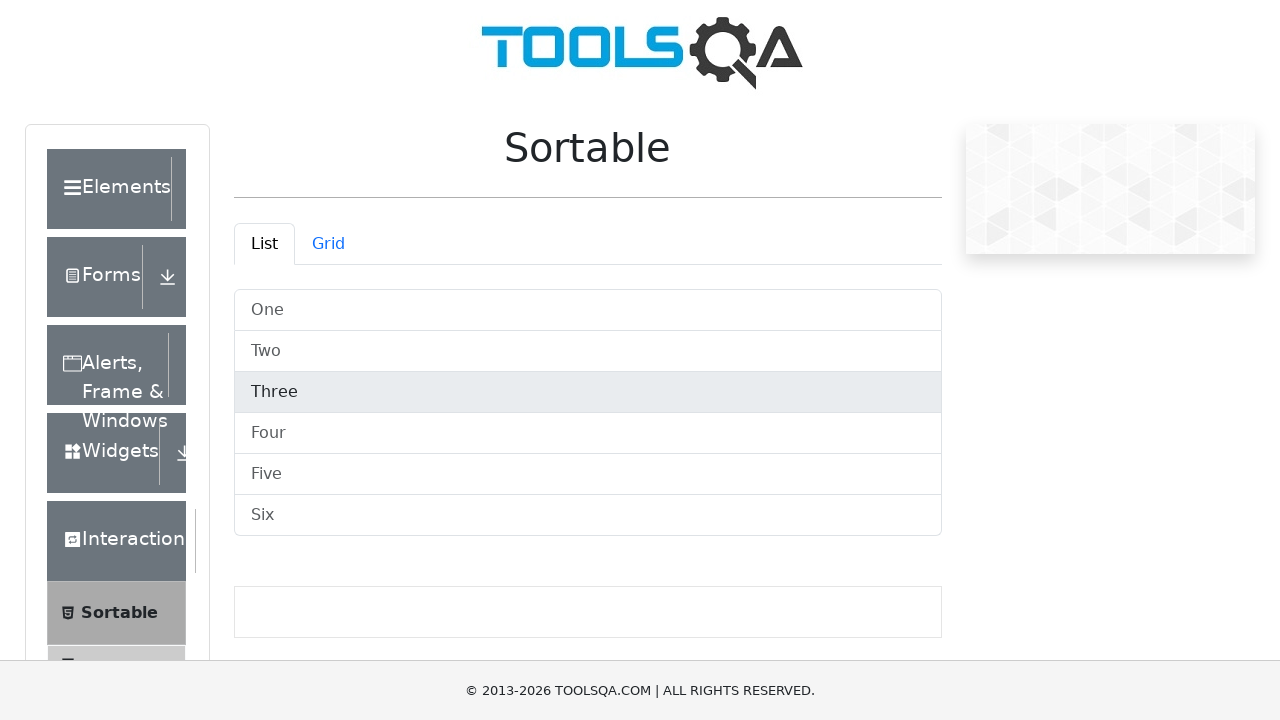

Dragged second item to first position at (588, 310)
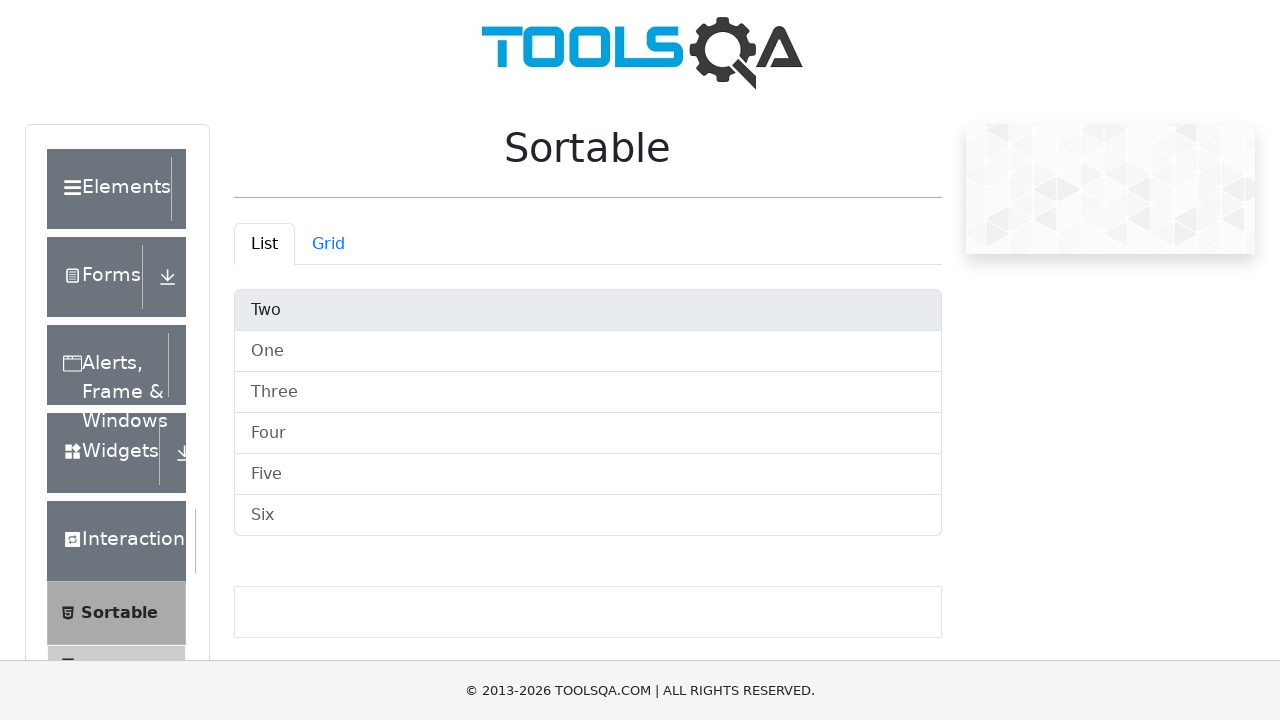

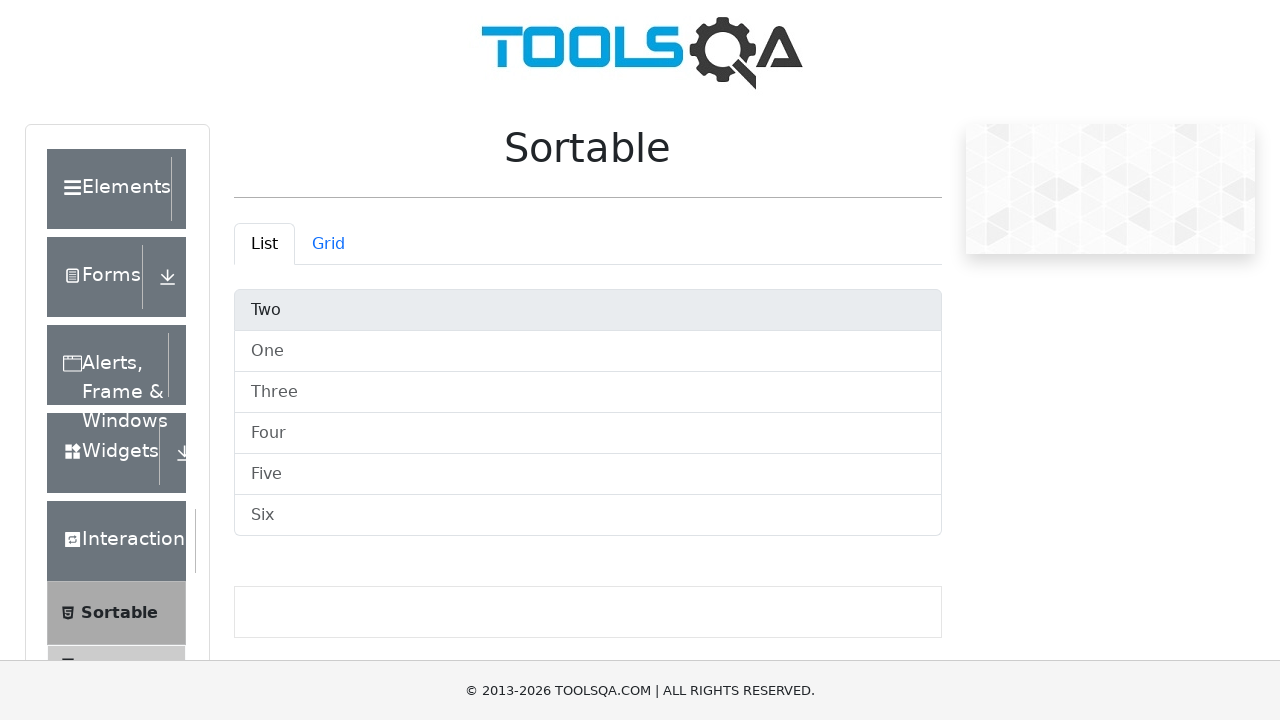